Tests right-click (context menu) functionality by performing a context click on a button element to trigger a context menu

Starting URL: https://swisnl.github.io/jQuery-contextMenu/demo.html

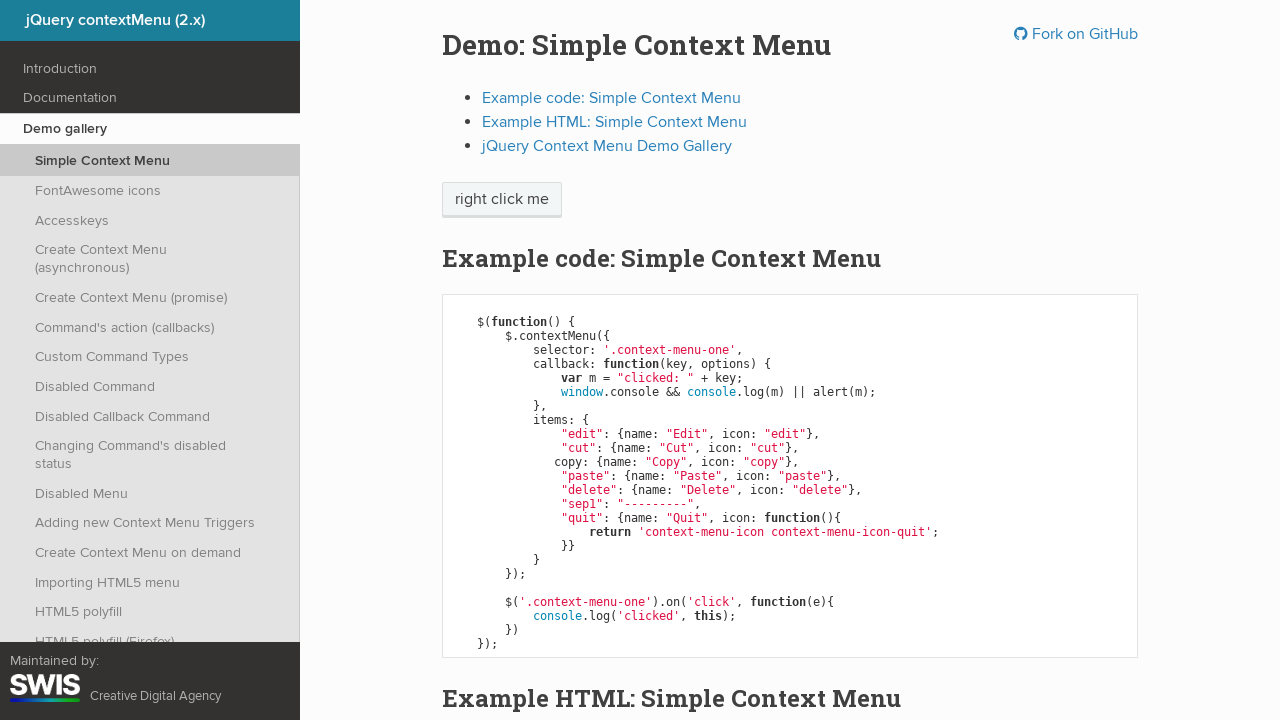

Performed right-click (context click) on button element to trigger context menu at (502, 200) on span.context-menu-one.btn.btn-neutral
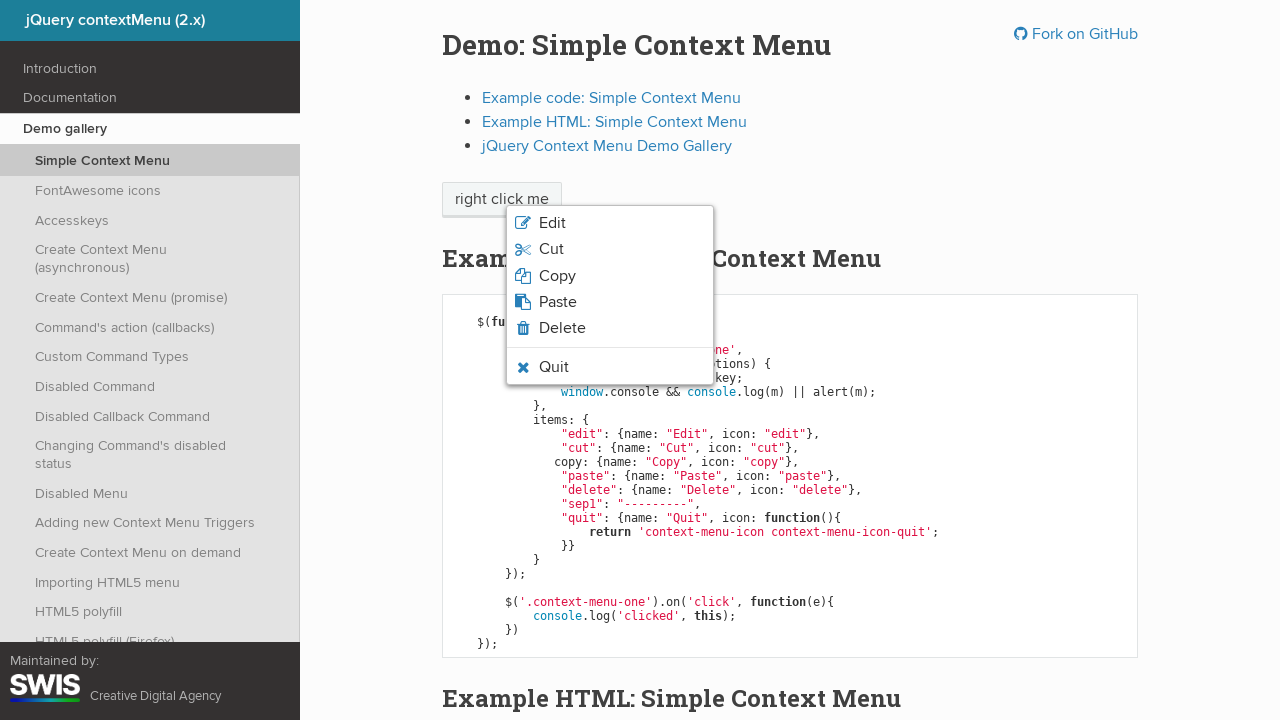

Context menu appeared and became visible
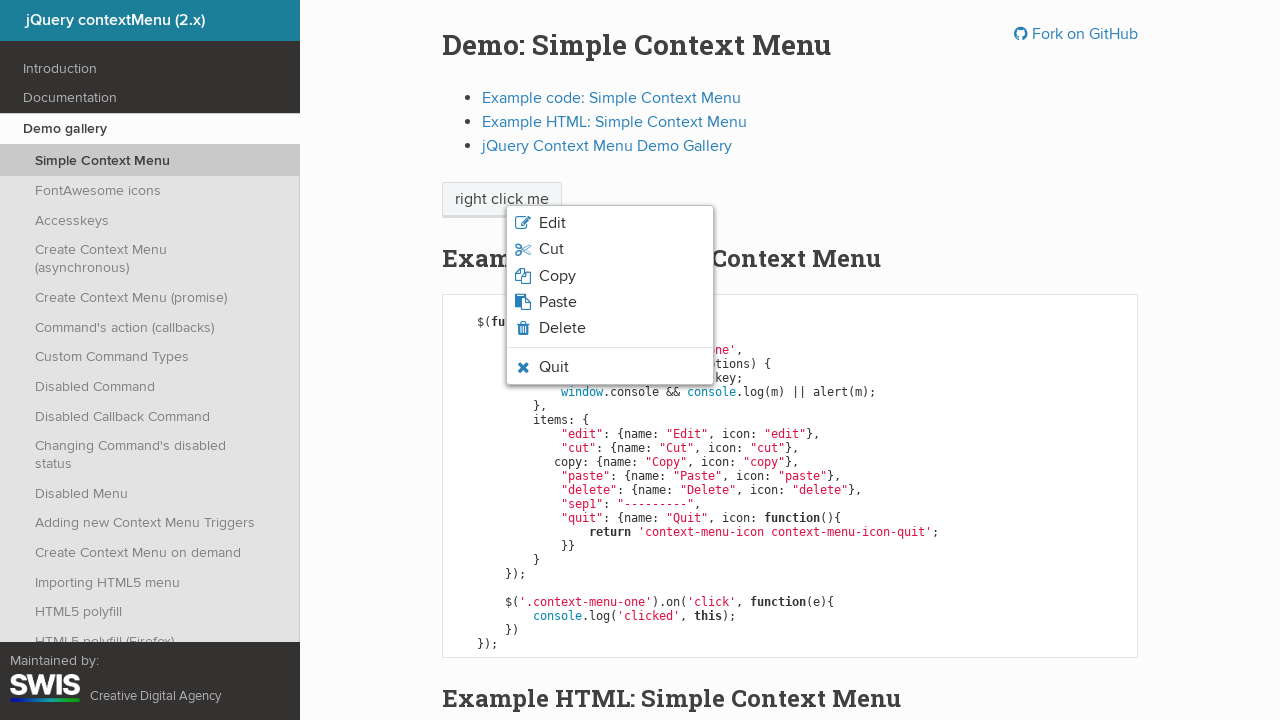

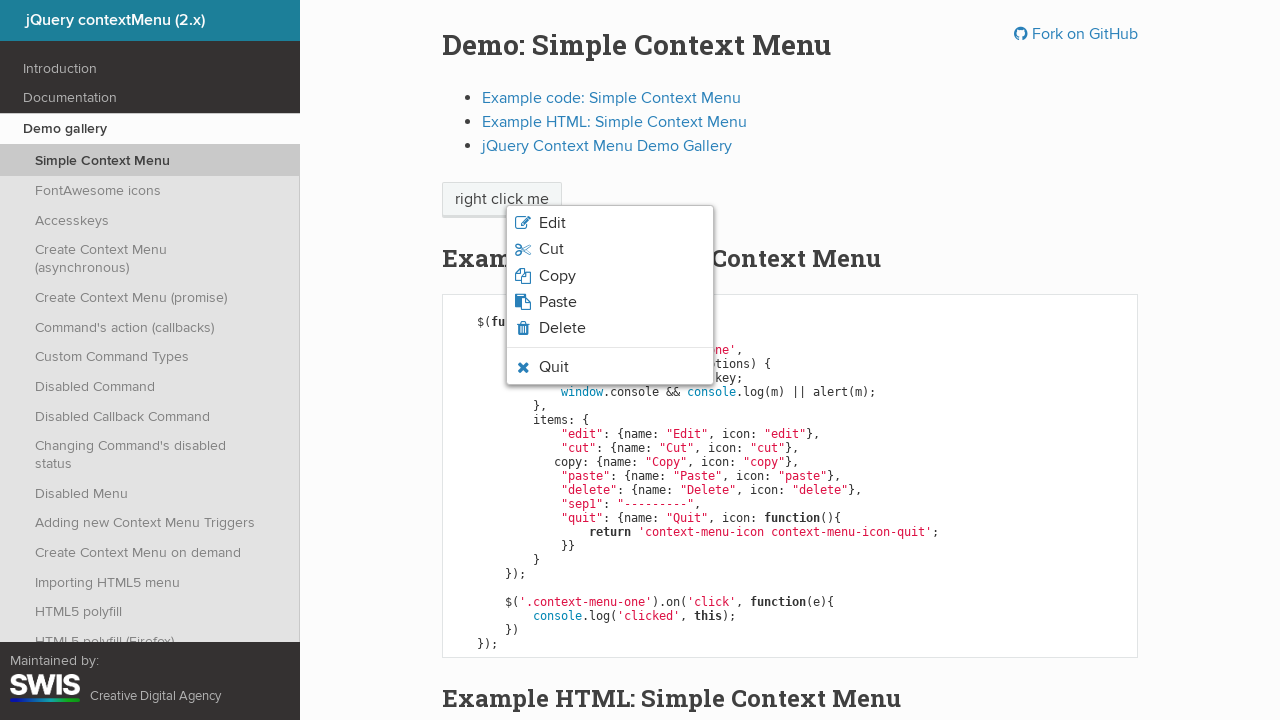